Tests jQuery UI's selectable widget by selecting multiple items from Item 1 to Item 4 using click-and-drag interaction

Starting URL: http://jqueryui.com/selectable/

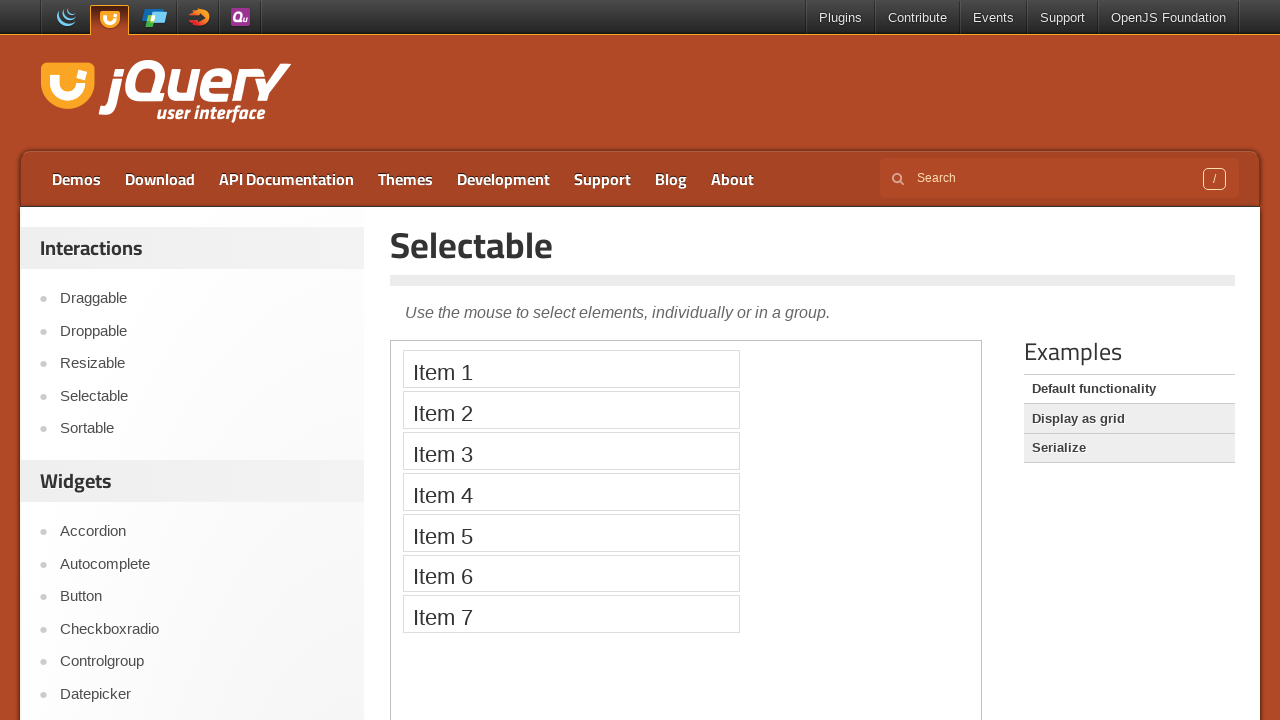

Located the demo iframe for jQuery UI selectable widget
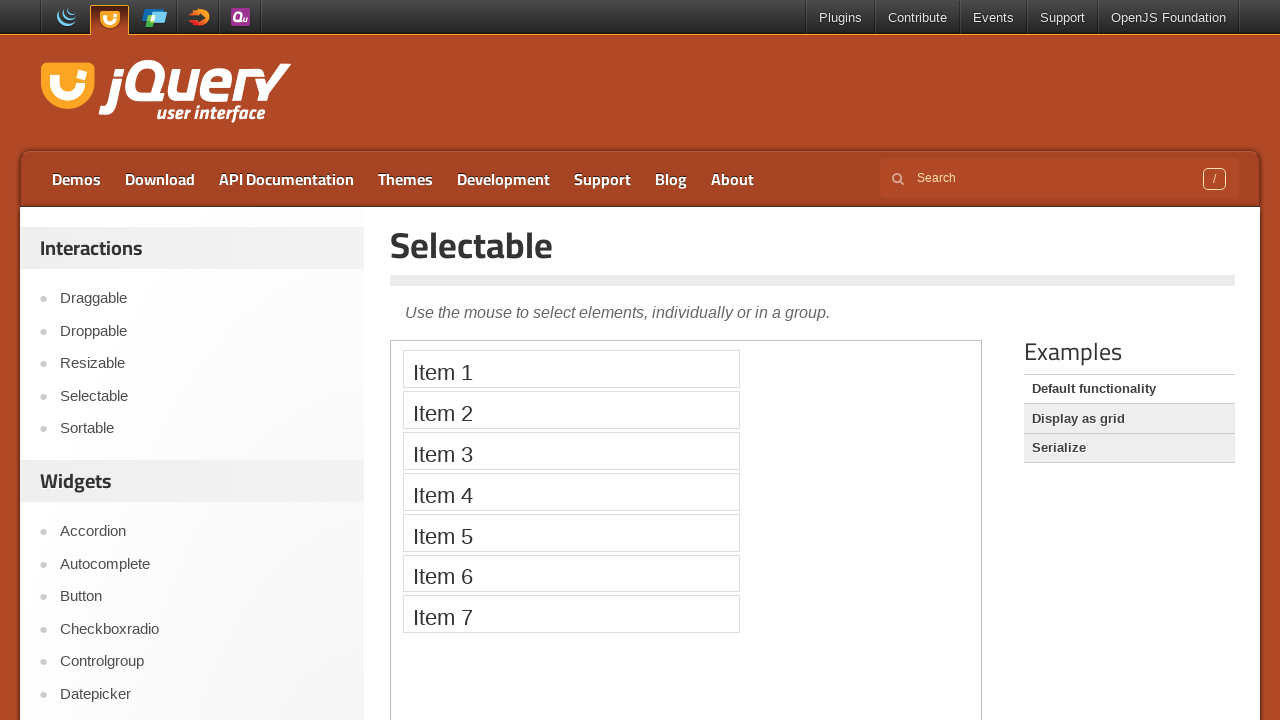

Located Item 1 in the selectable list
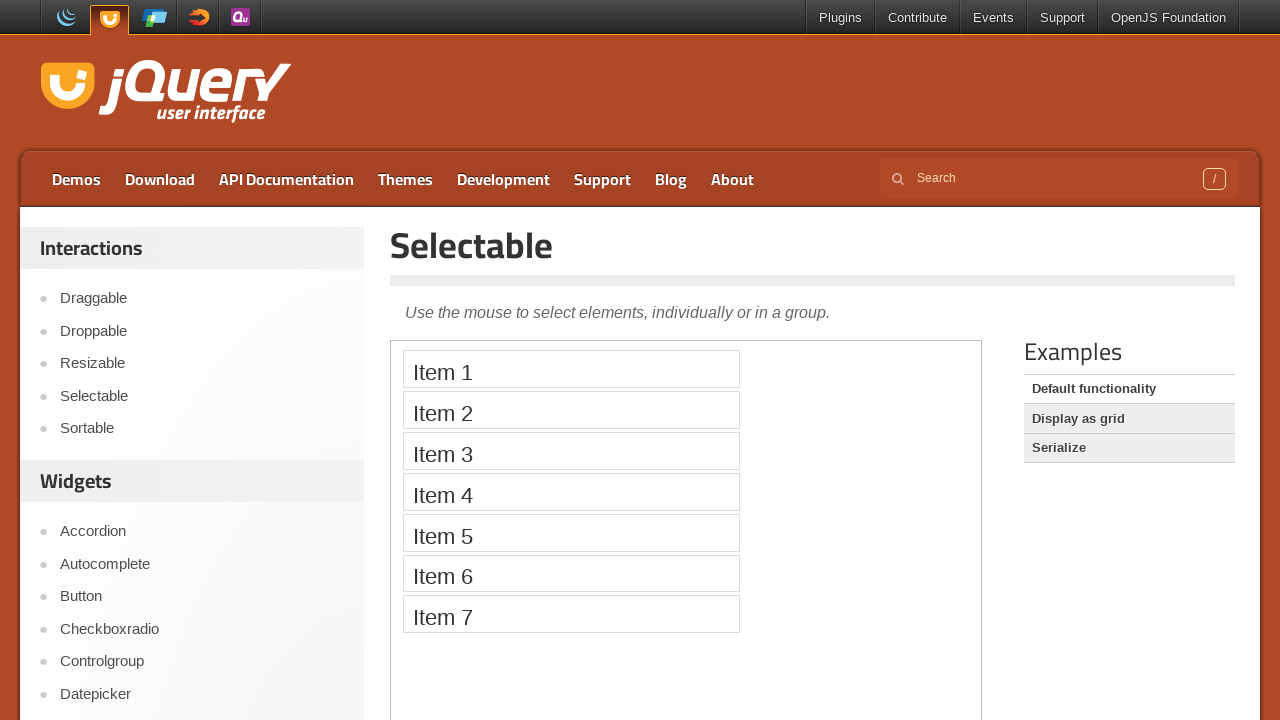

Located Item 4 in the selectable list
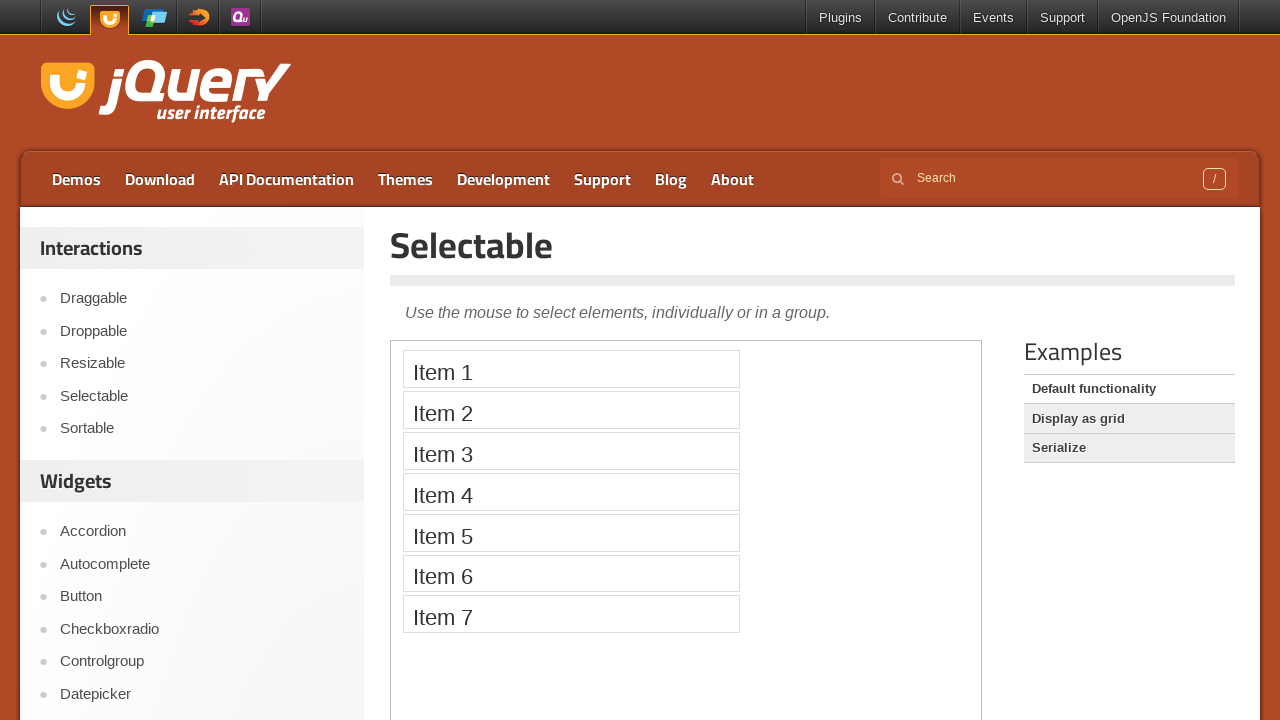

Dragged from Item 1 to Item 4 to select multiple items at (571, 492)
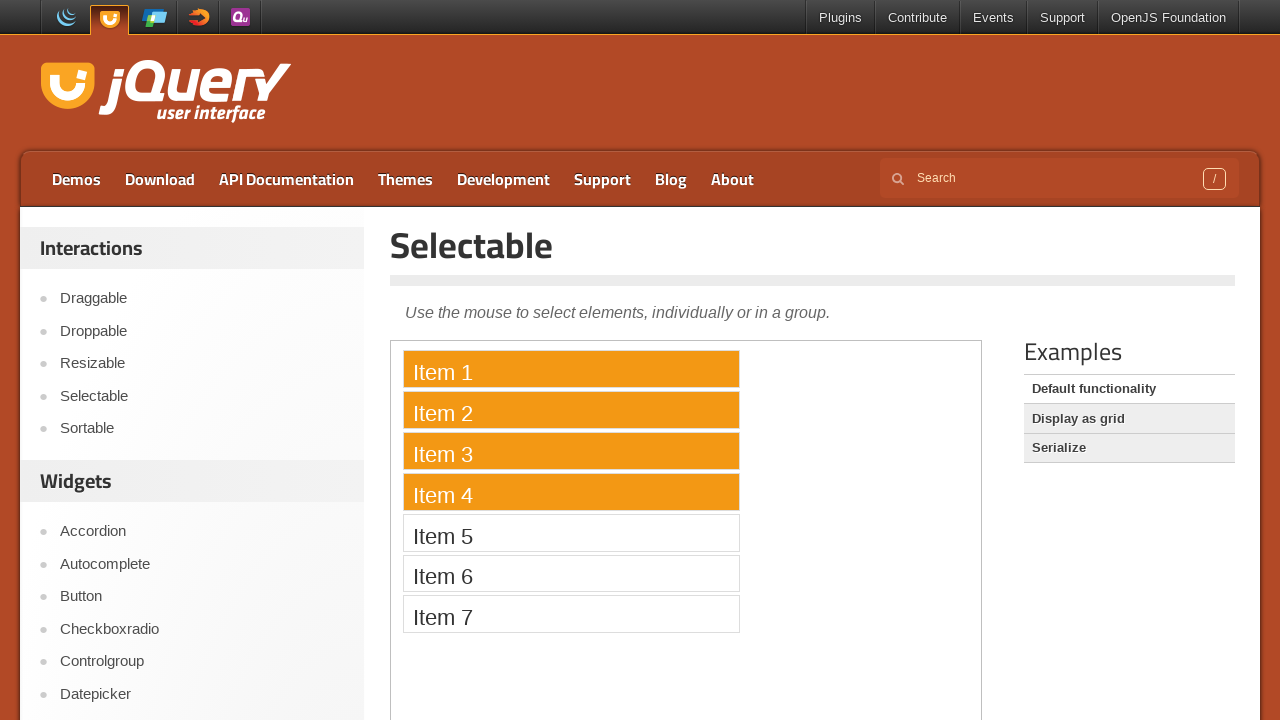

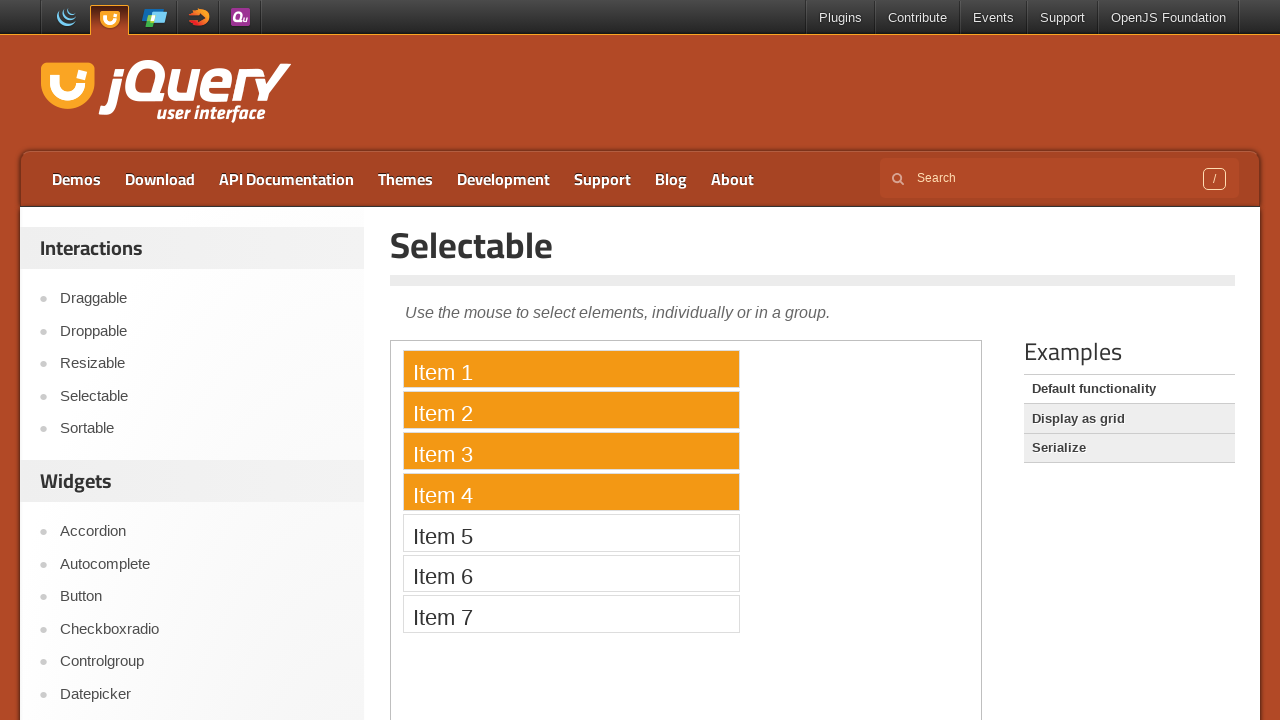